Tests the add/remove elements functionality by clicking Add Element button to create a Delete button, verifying it appears, then clicking Delete to remove it

Starting URL: https://the-internet.herokuapp.com/add_remove_elements/

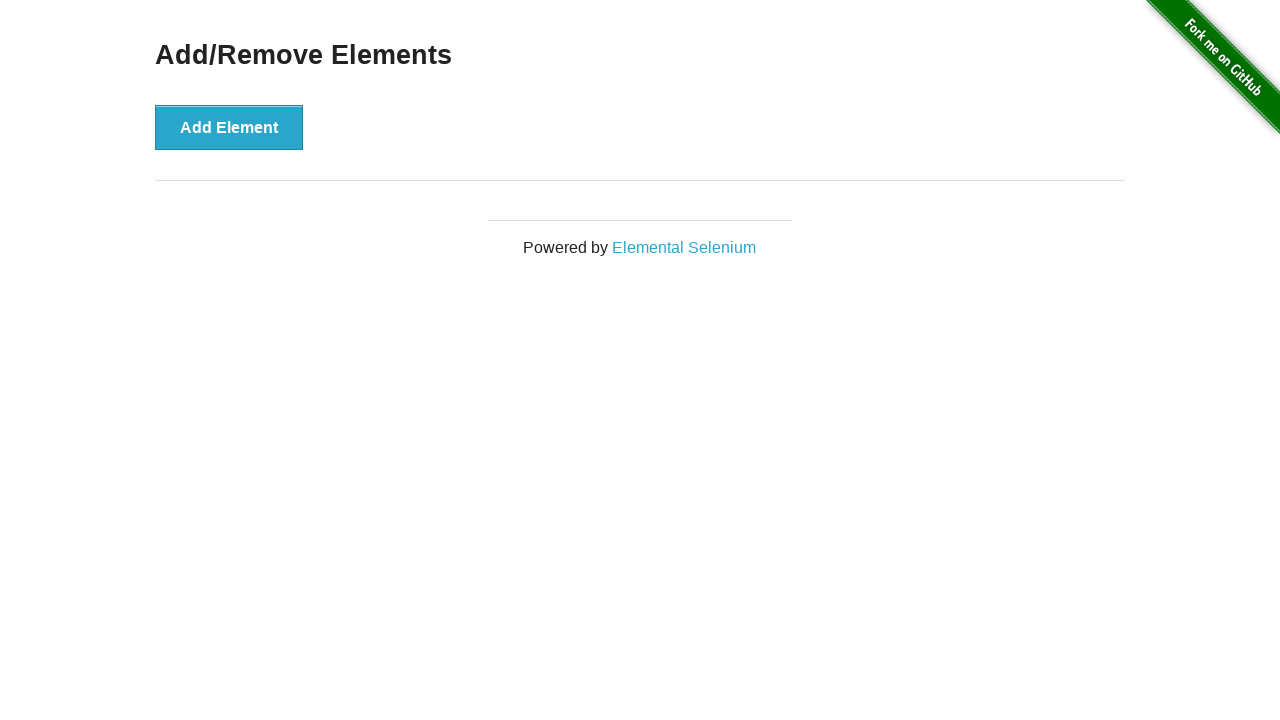

Clicked Add Element button to create a Delete button at (229, 127) on button[onclick='addElement()']
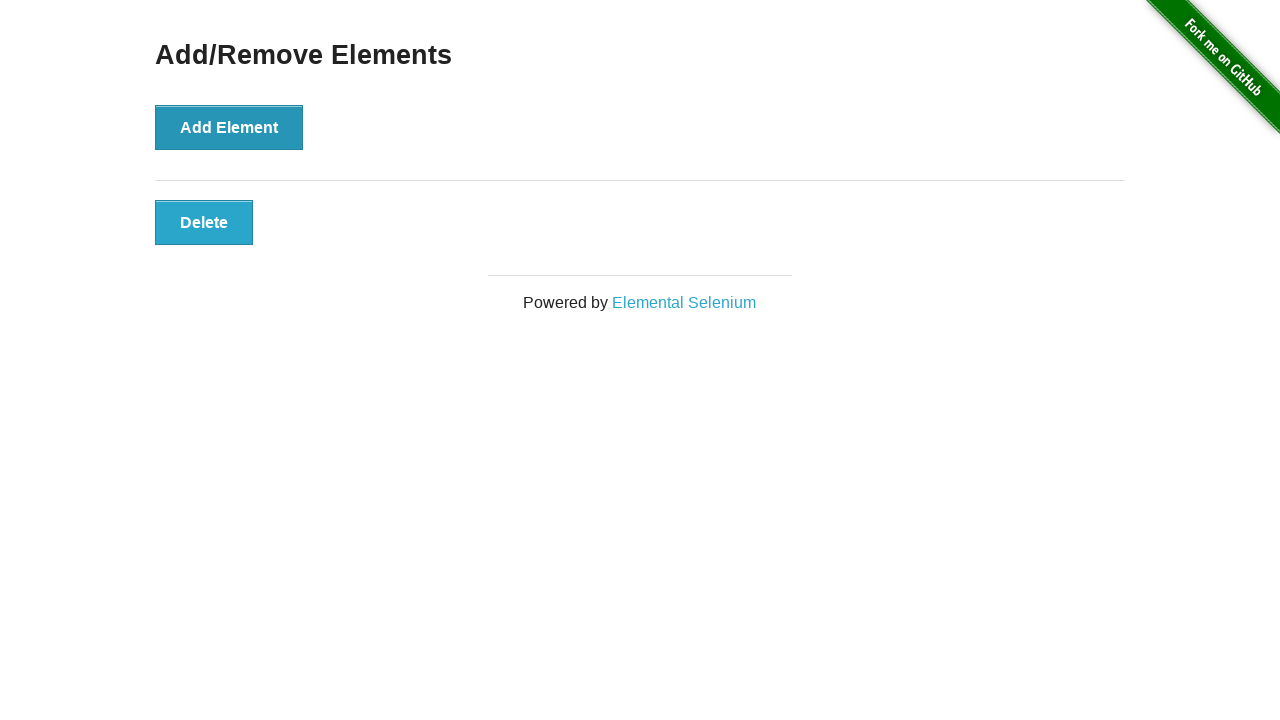

Verified Delete button is visible
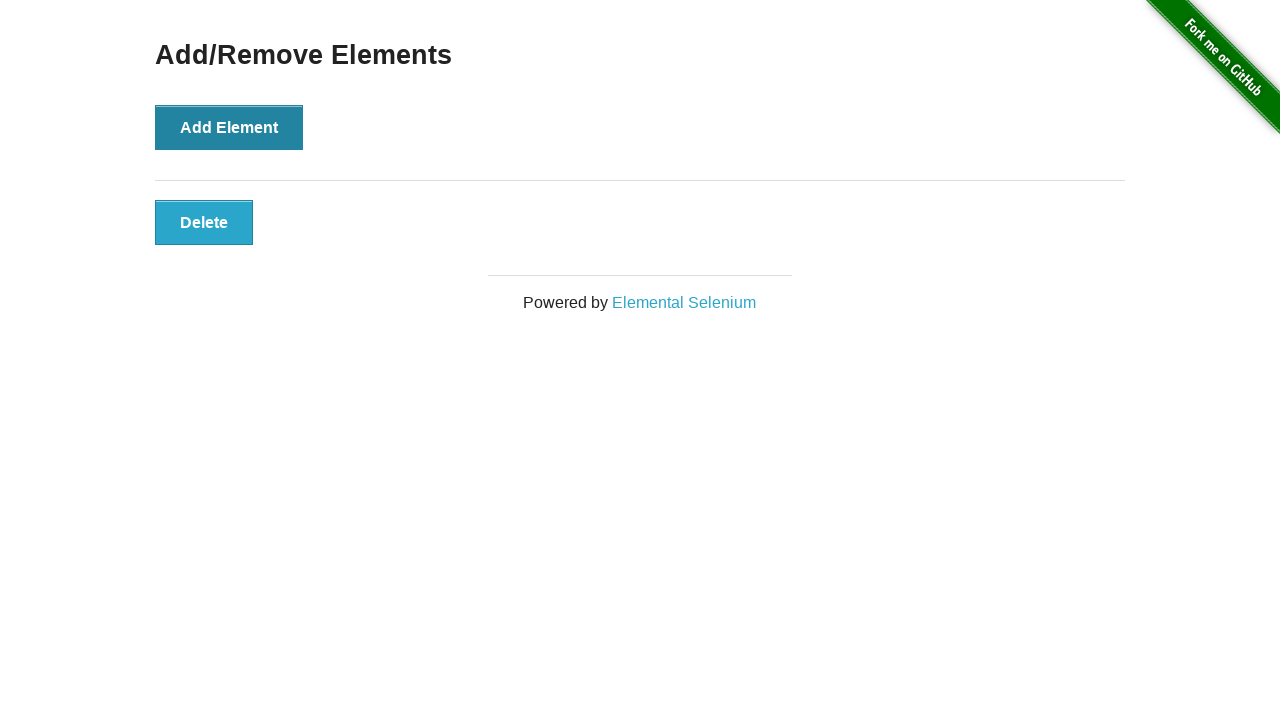

Clicked the Delete button to remove the element at (204, 222) on .added-manually
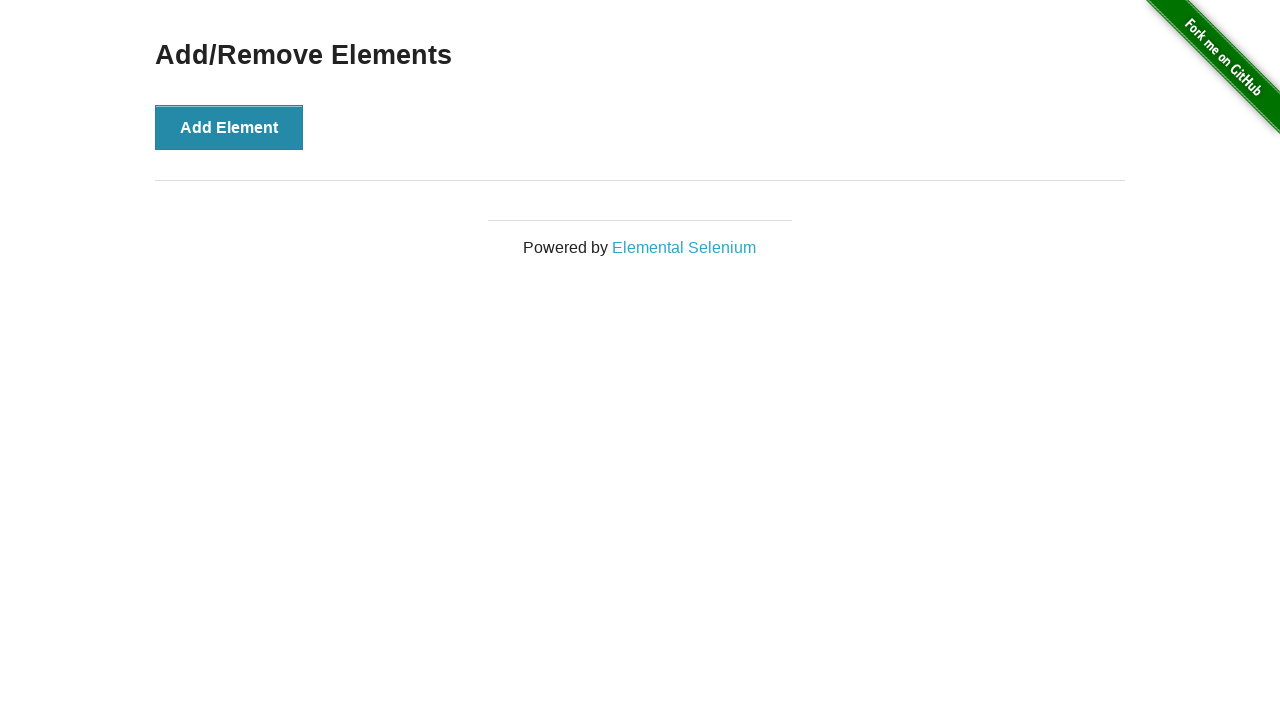

Verified Add/Remove Elements heading is still visible
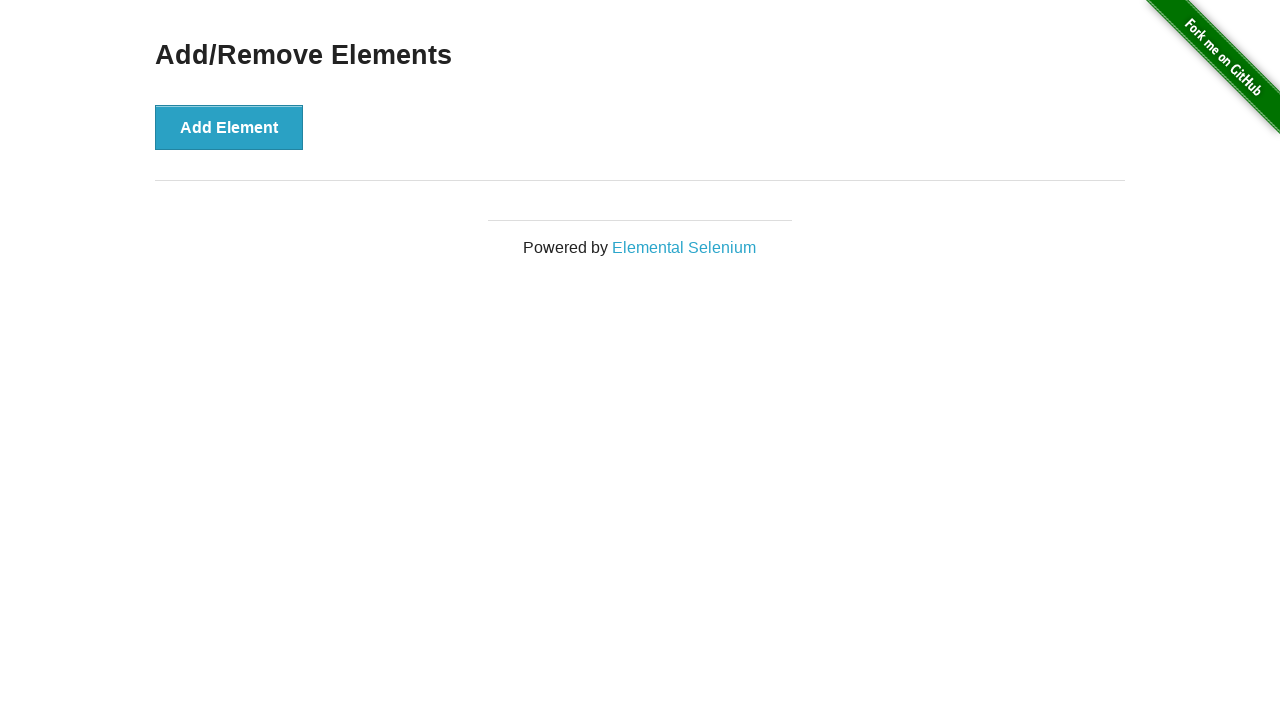

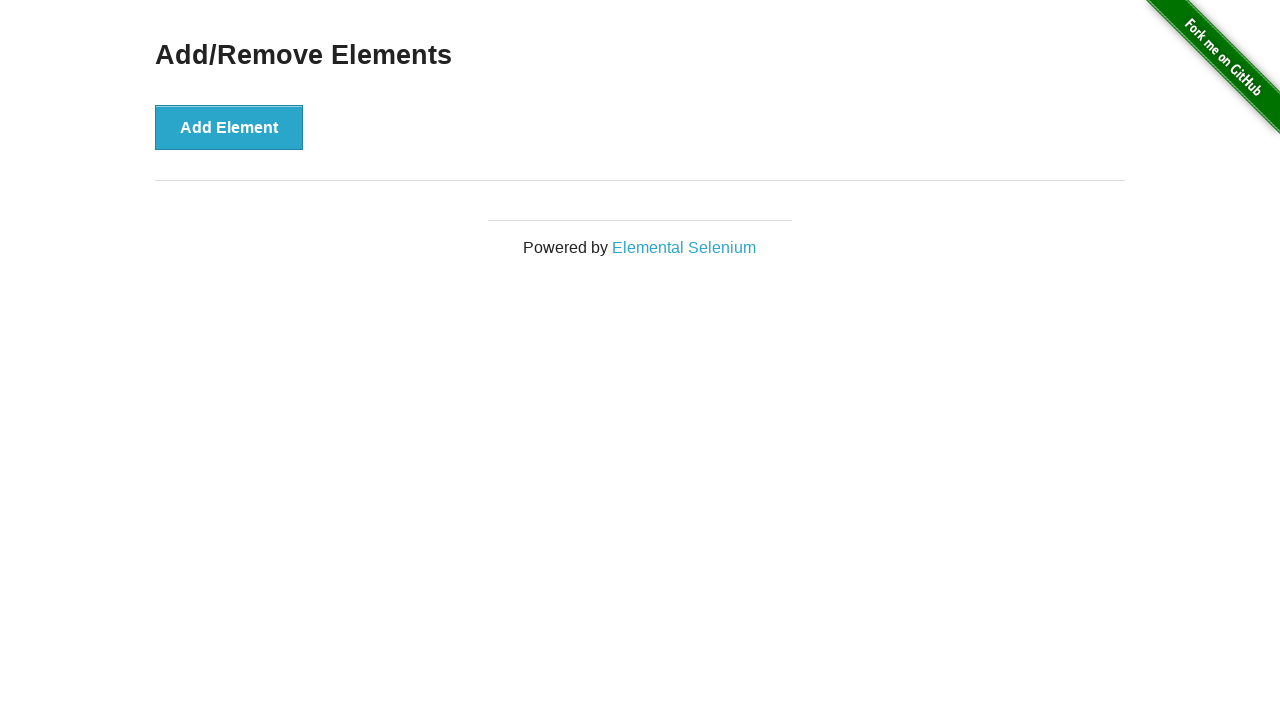